Tests dropdown menu interaction by clicking a dropdown button and then clicking a link within the dropdown

Starting URL: http://omayo.blogspot.com/

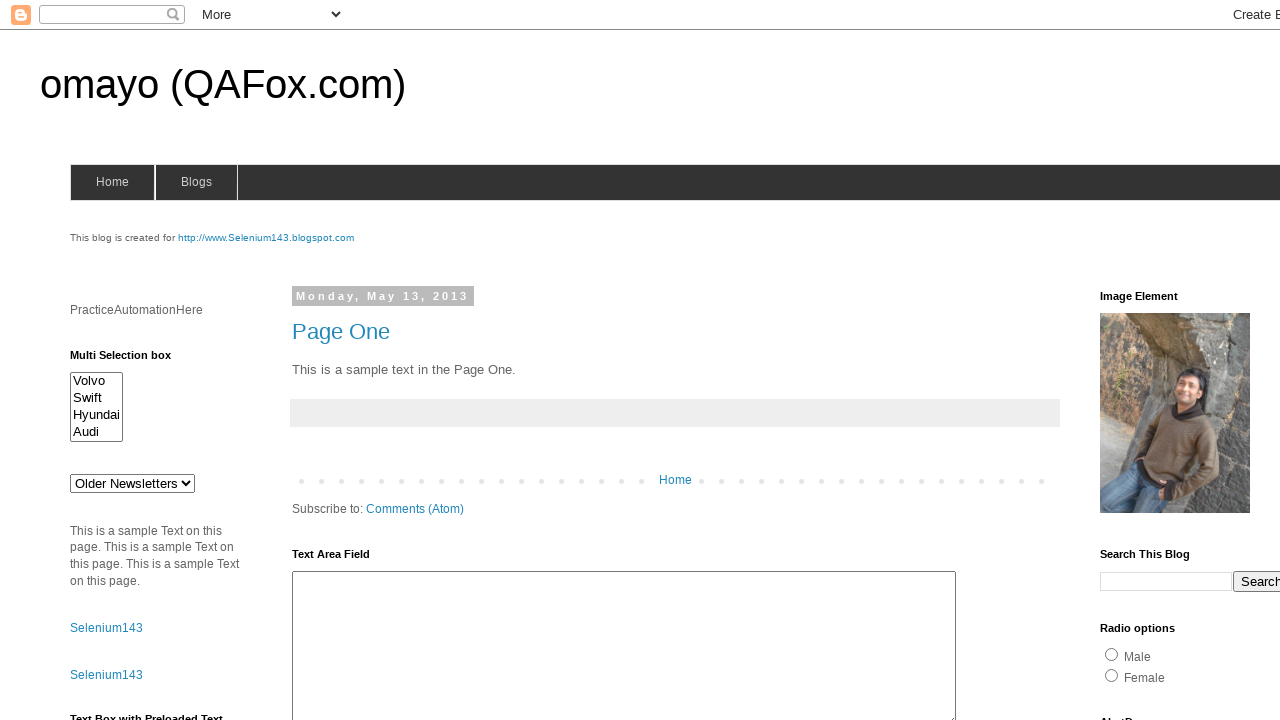

Clicked dropdown button to open menu at (1227, 360) on xpath=//div/button[@class='dropbtn']
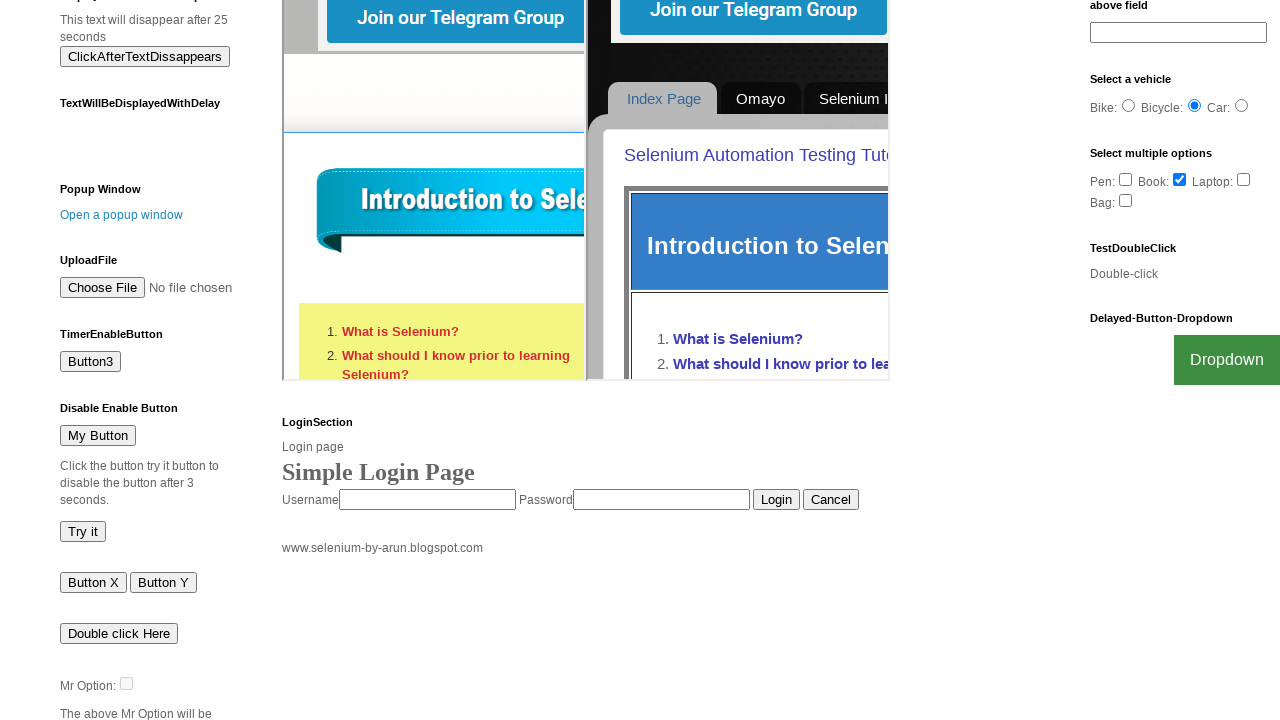

Dropdown menu appeared with Facebook link visible
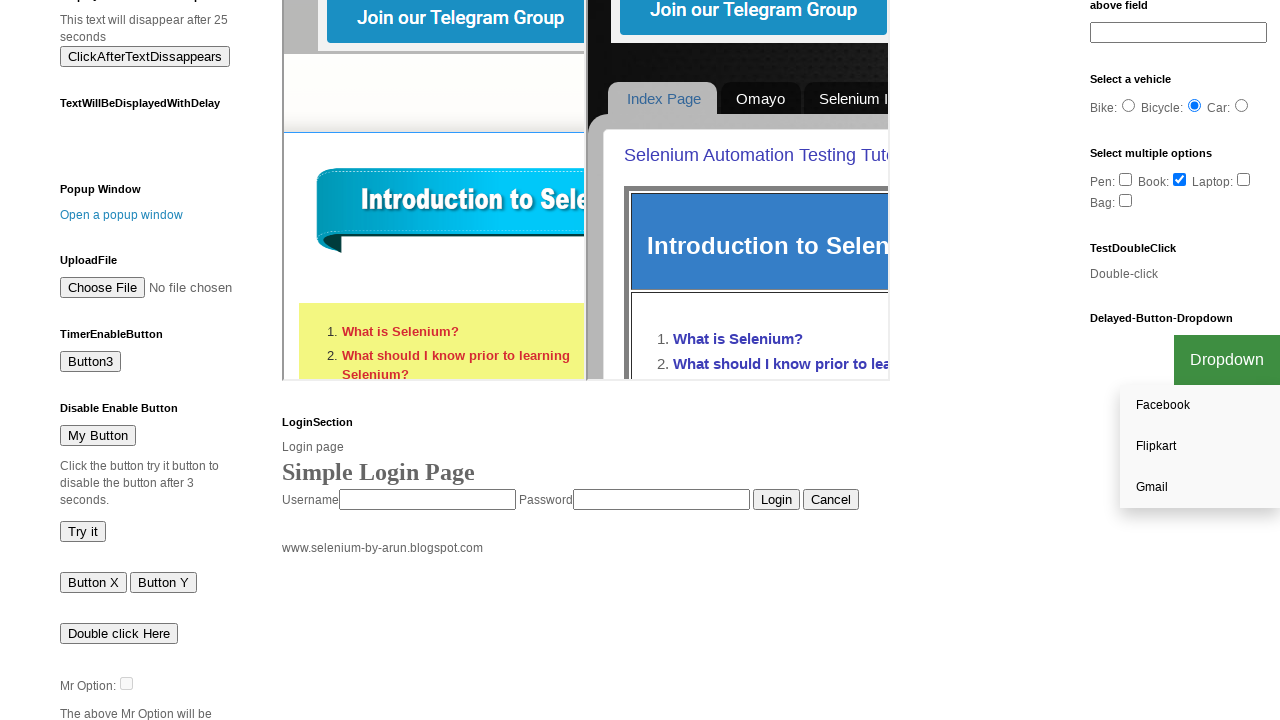

Clicked Facebook link in dropdown menu at (1200, 406) on text=facebook
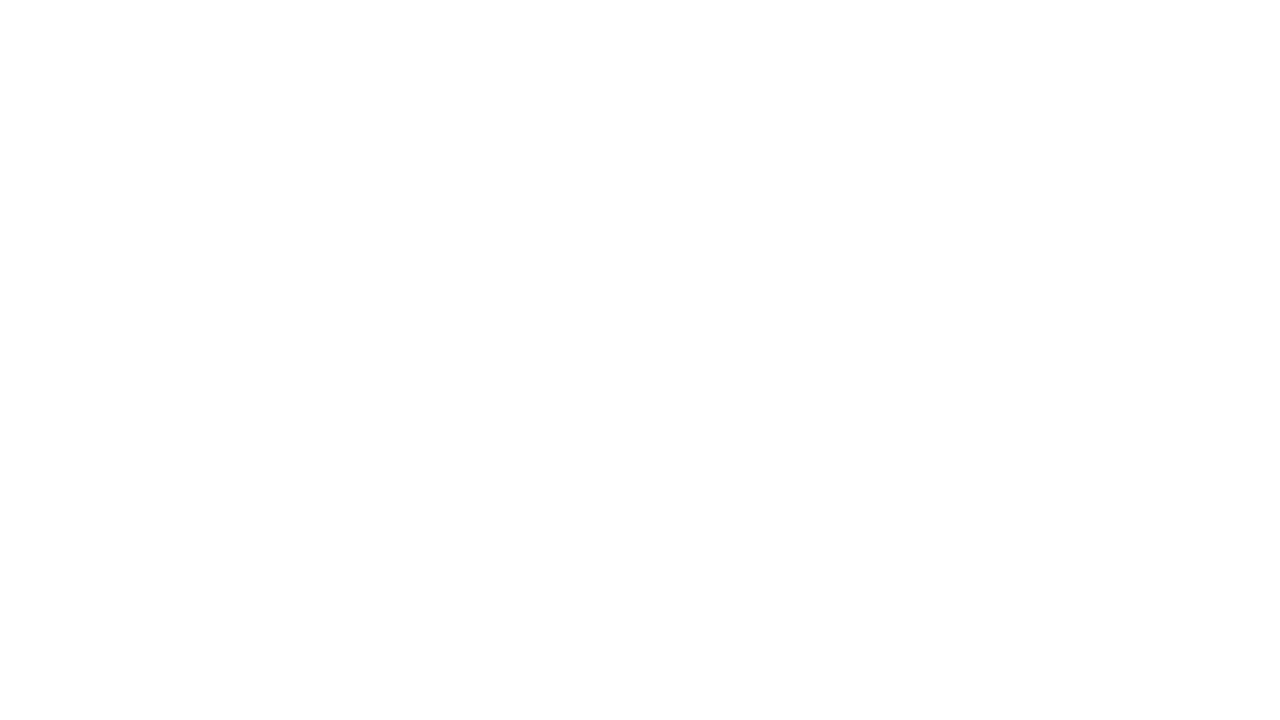

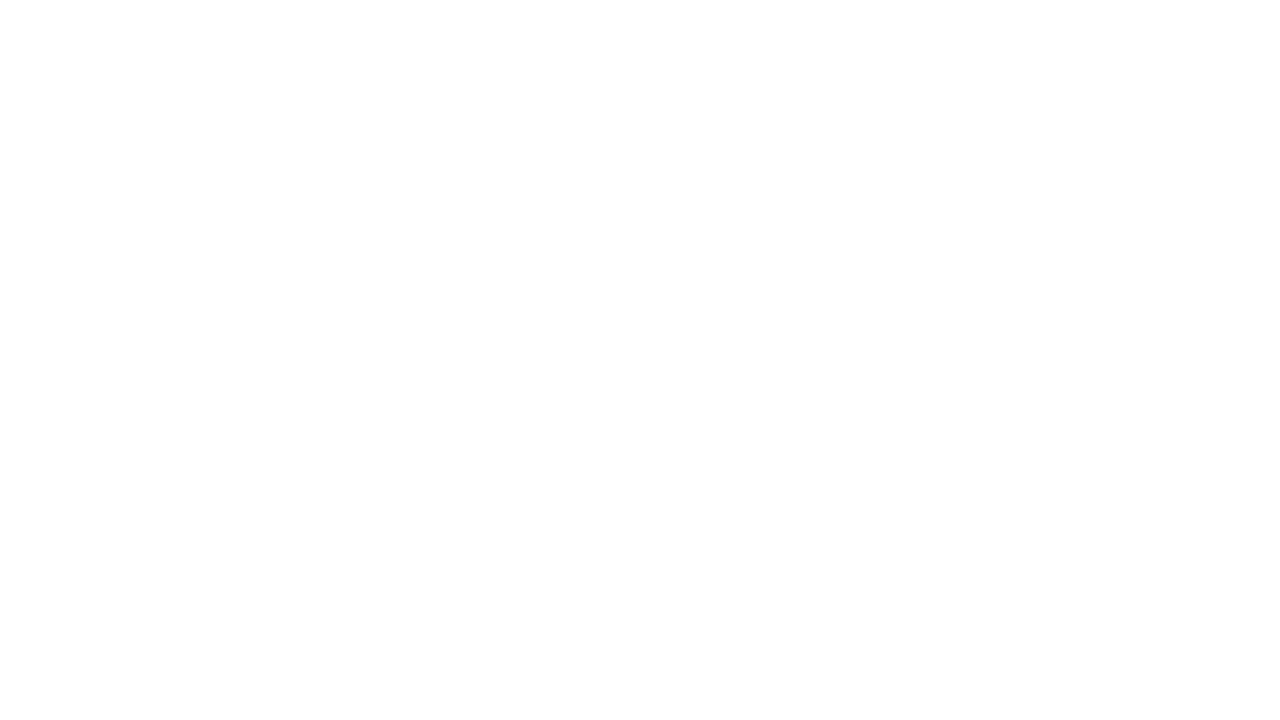